Navigates to Metro Peru's rice products page and verifies that product listings are displayed on the page.

Starting URL: https://www.metro.pe/abarrotes/arroz

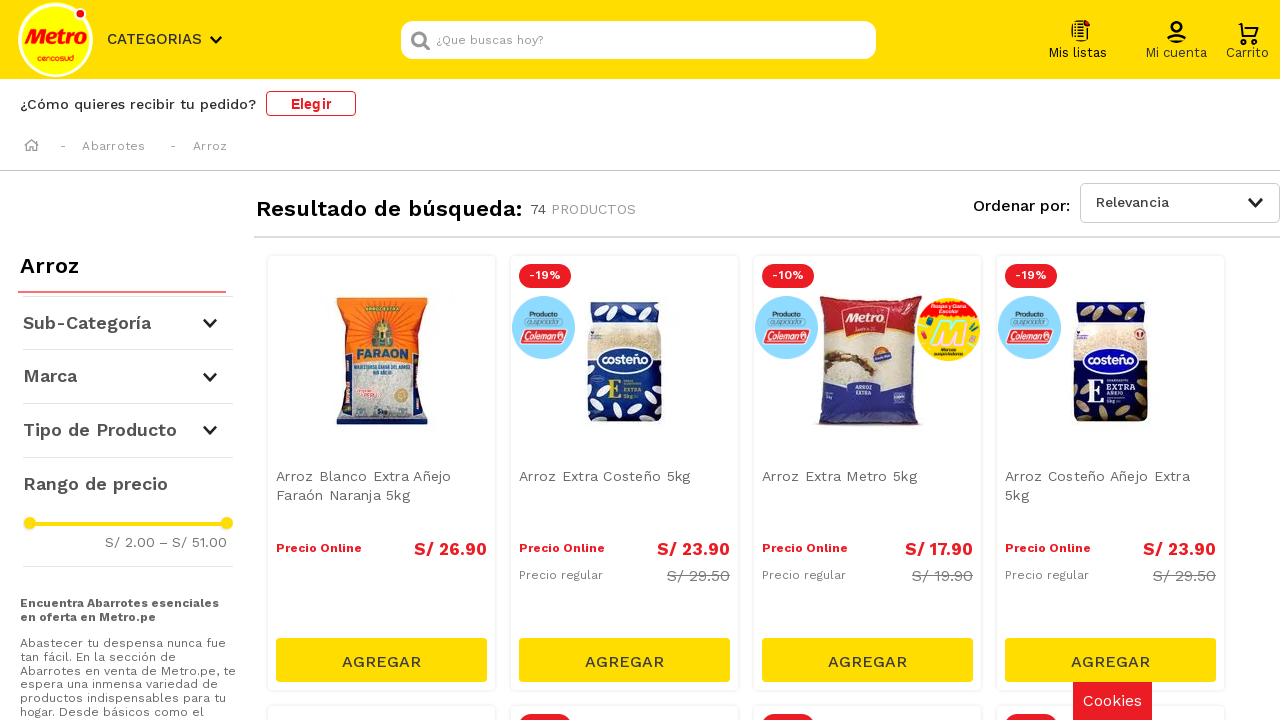

Navigated to Metro Peru rice products page
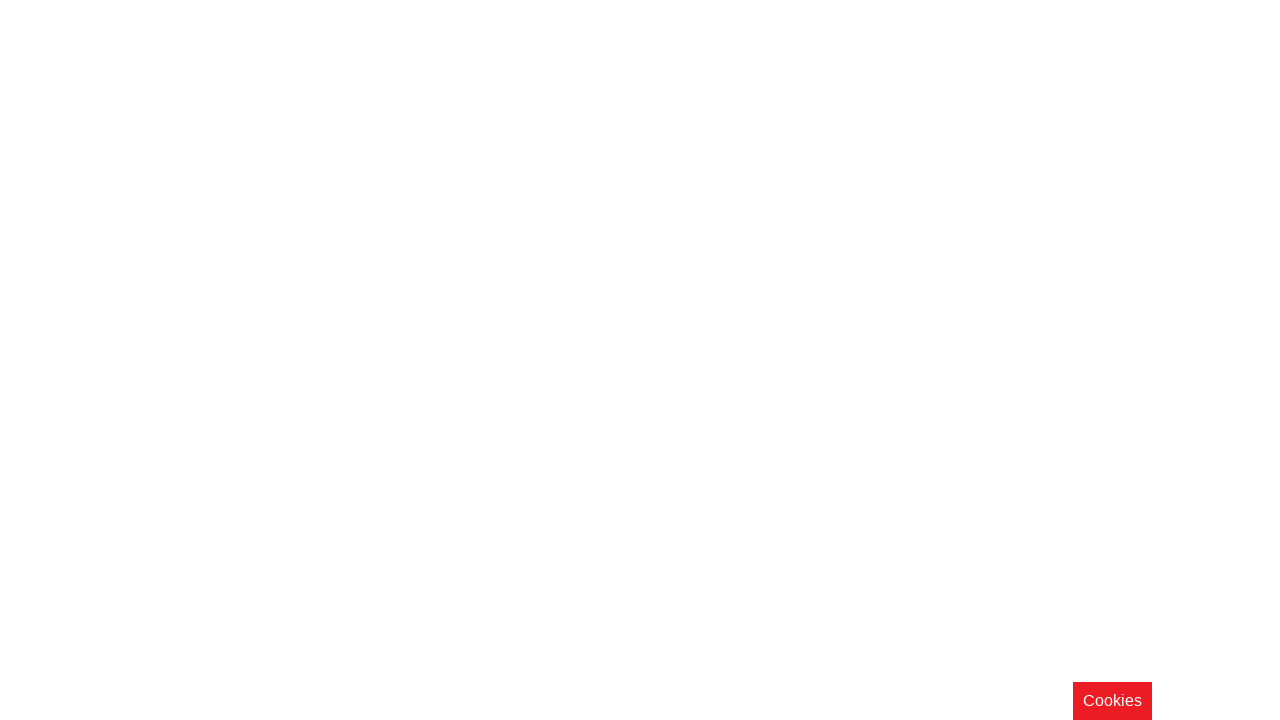

Product listings loaded on the page
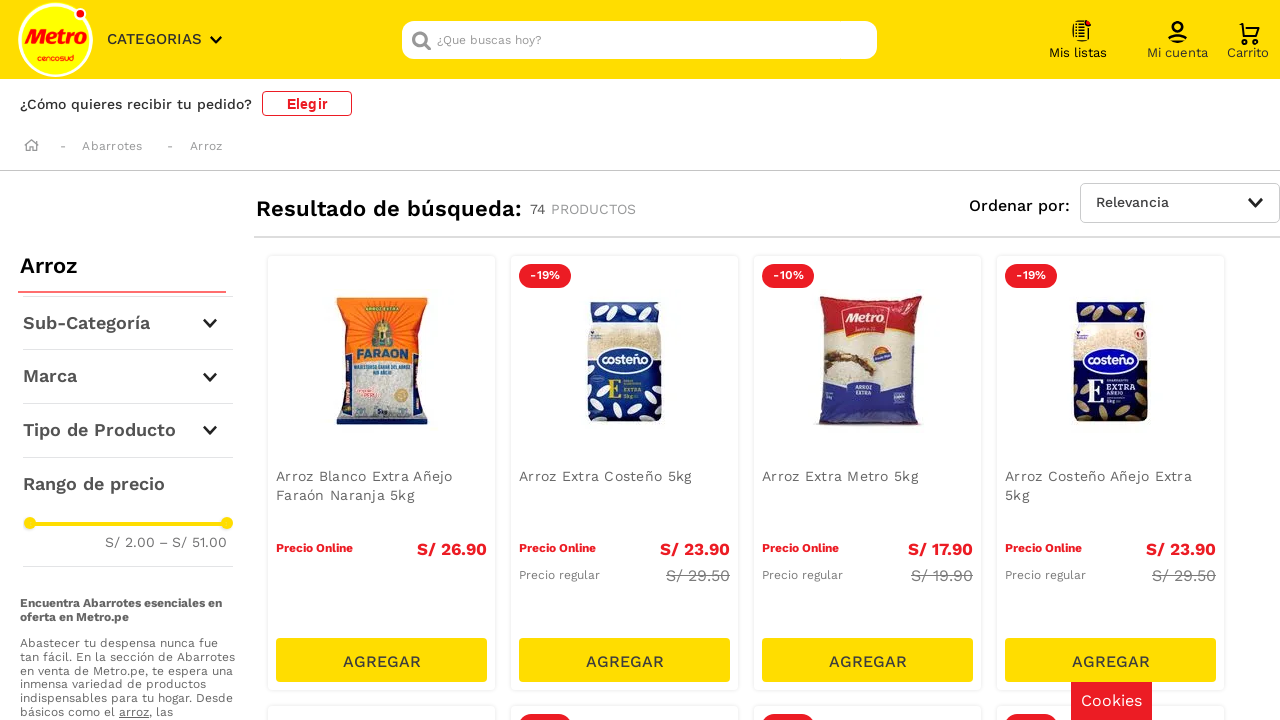

Verified that product listings are displayed on the page
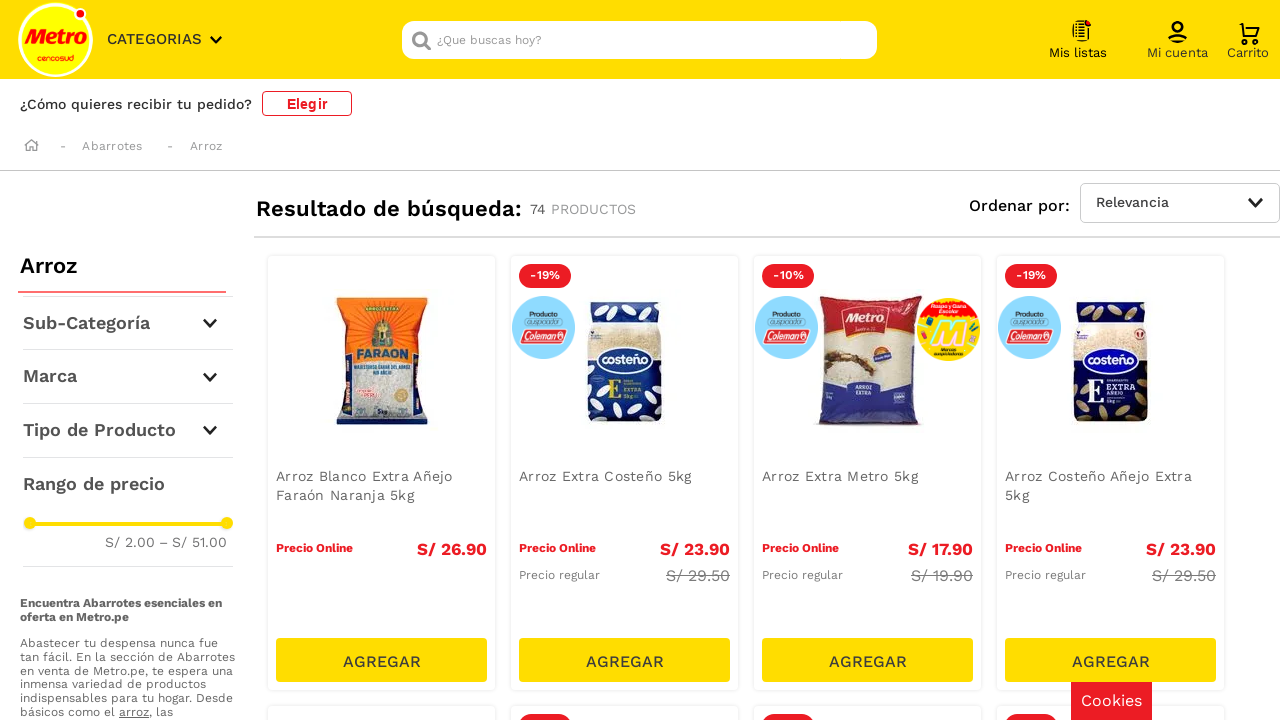

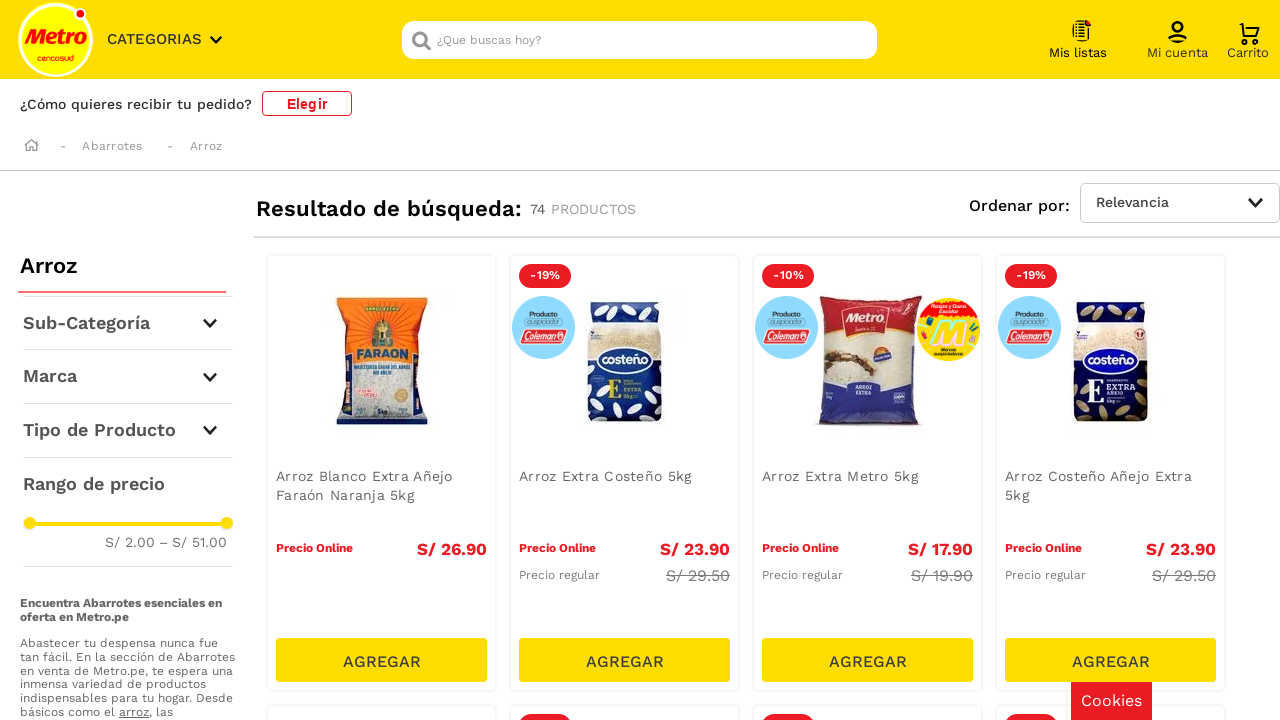